Tests opening a new window link by removing target attribute and clicking, then navigating back

Starting URL: https://the-internet.herokuapp.com/windows

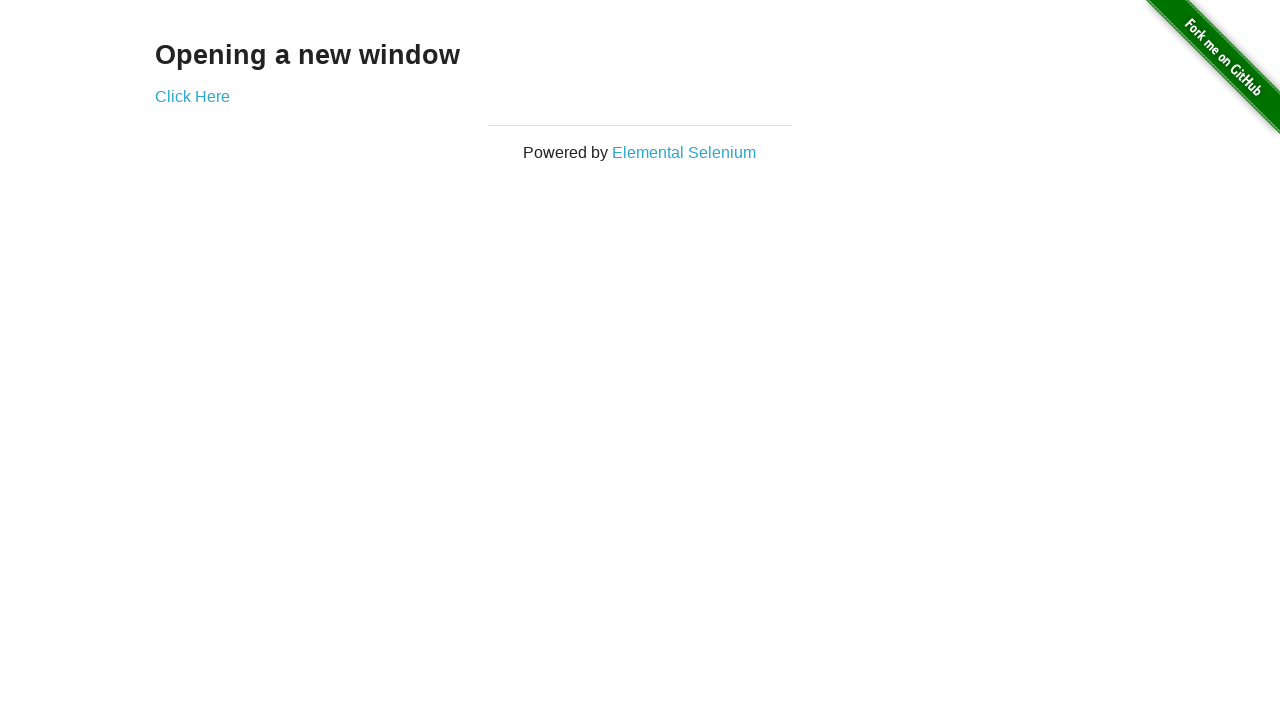

Removed target attribute from new window link
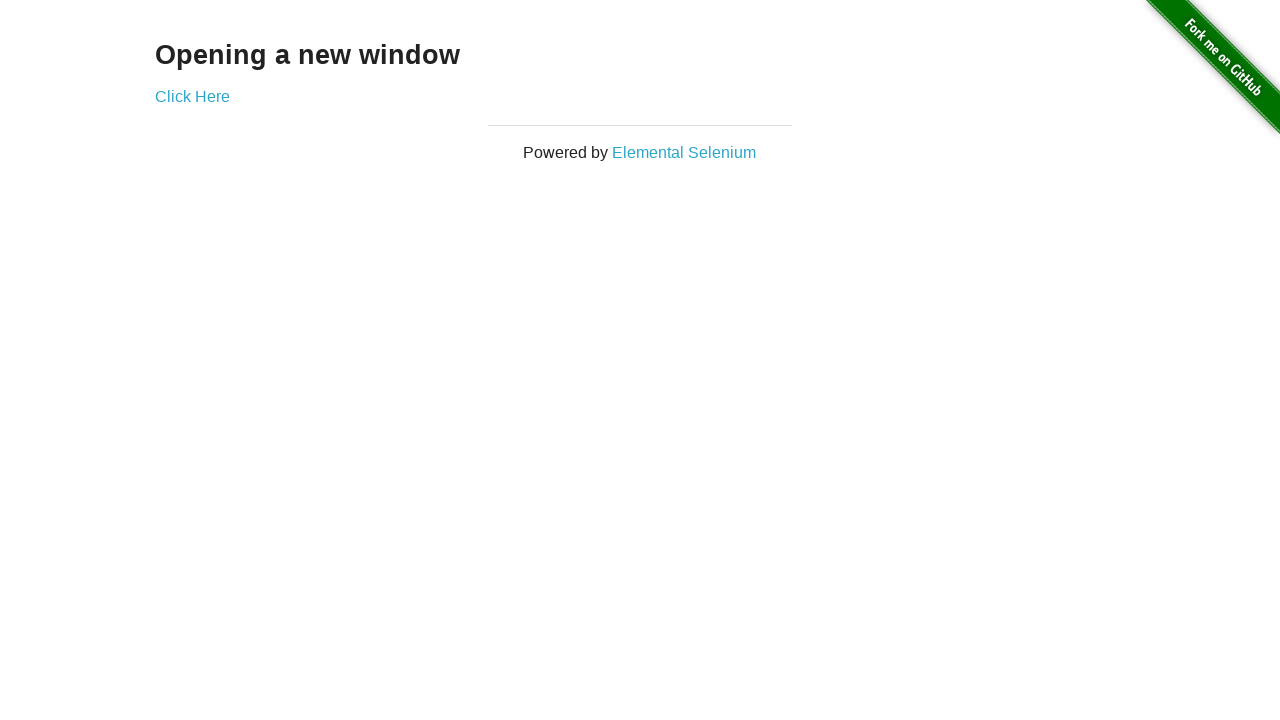

Clicked link to navigate to new window page in same tab at (192, 96) on .example > a
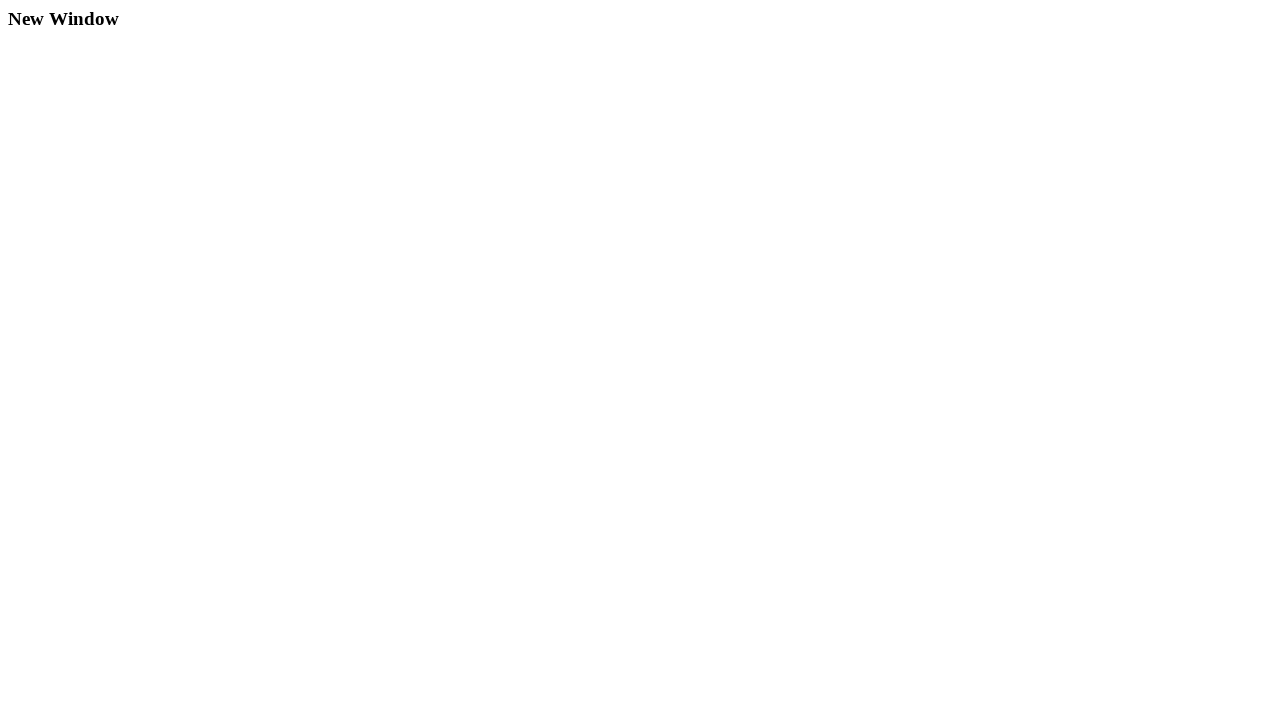

Navigated to new window page and URL confirmed
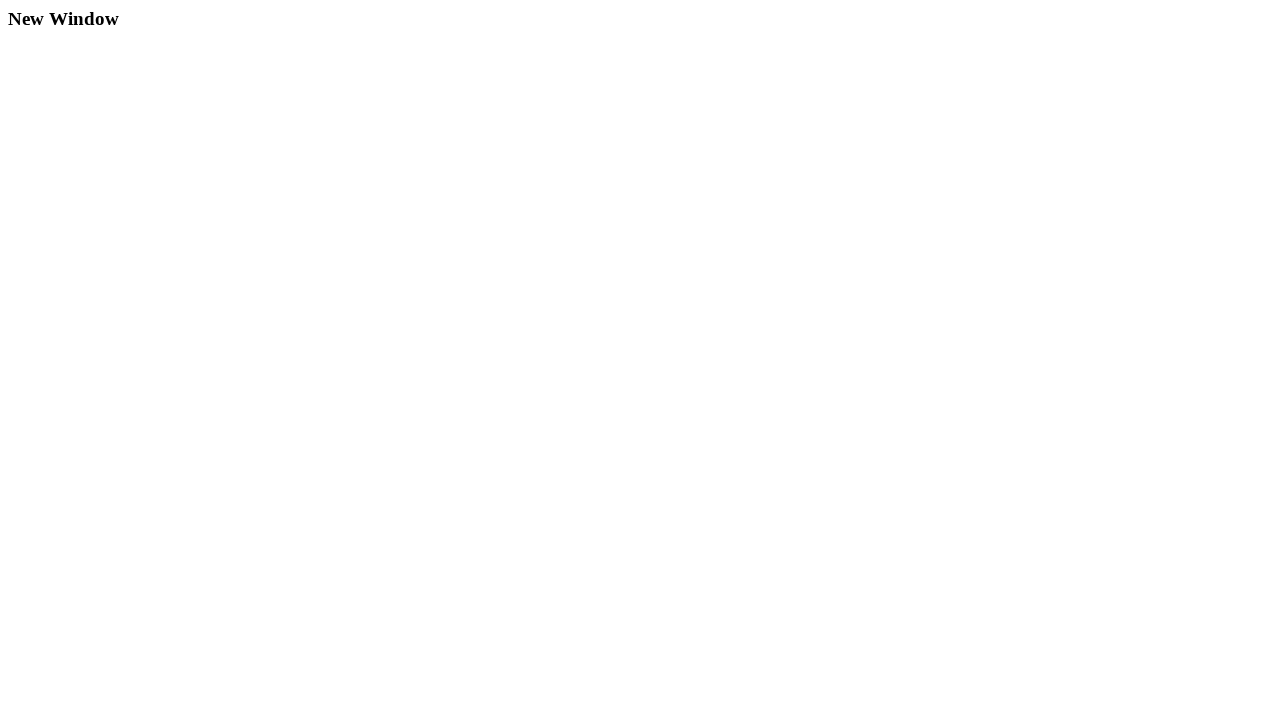

Navigated back to parent windows page
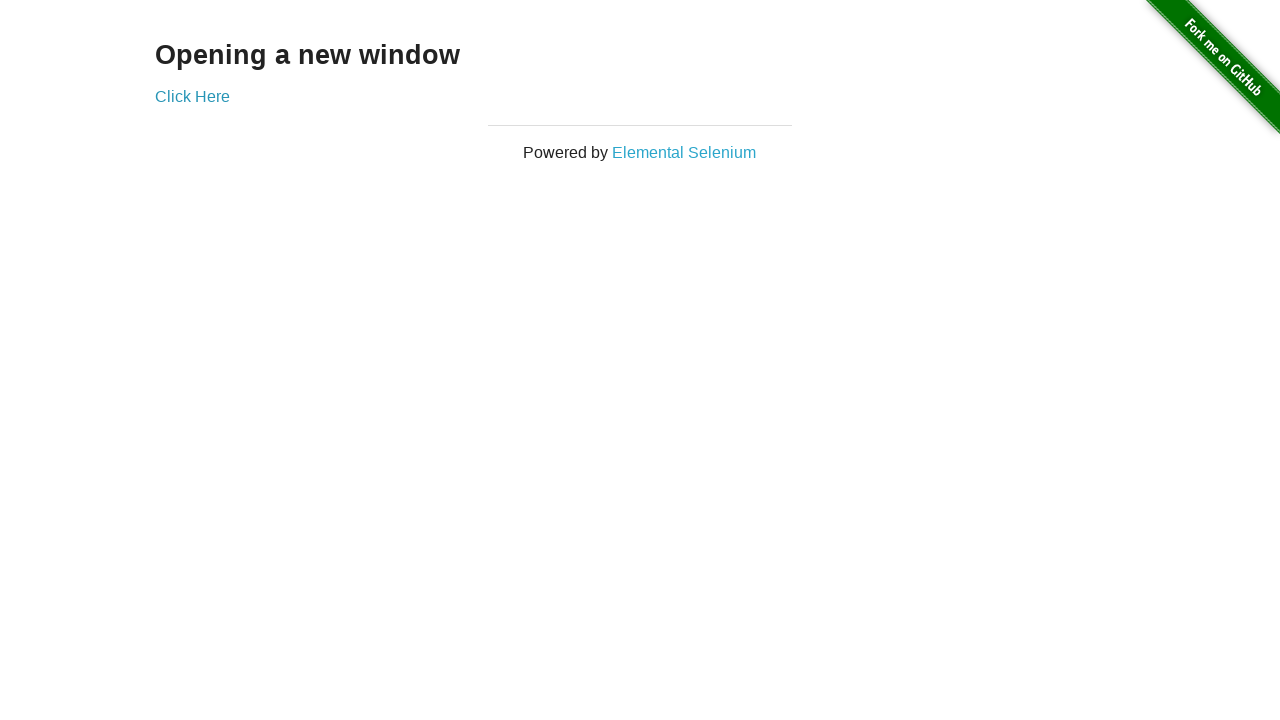

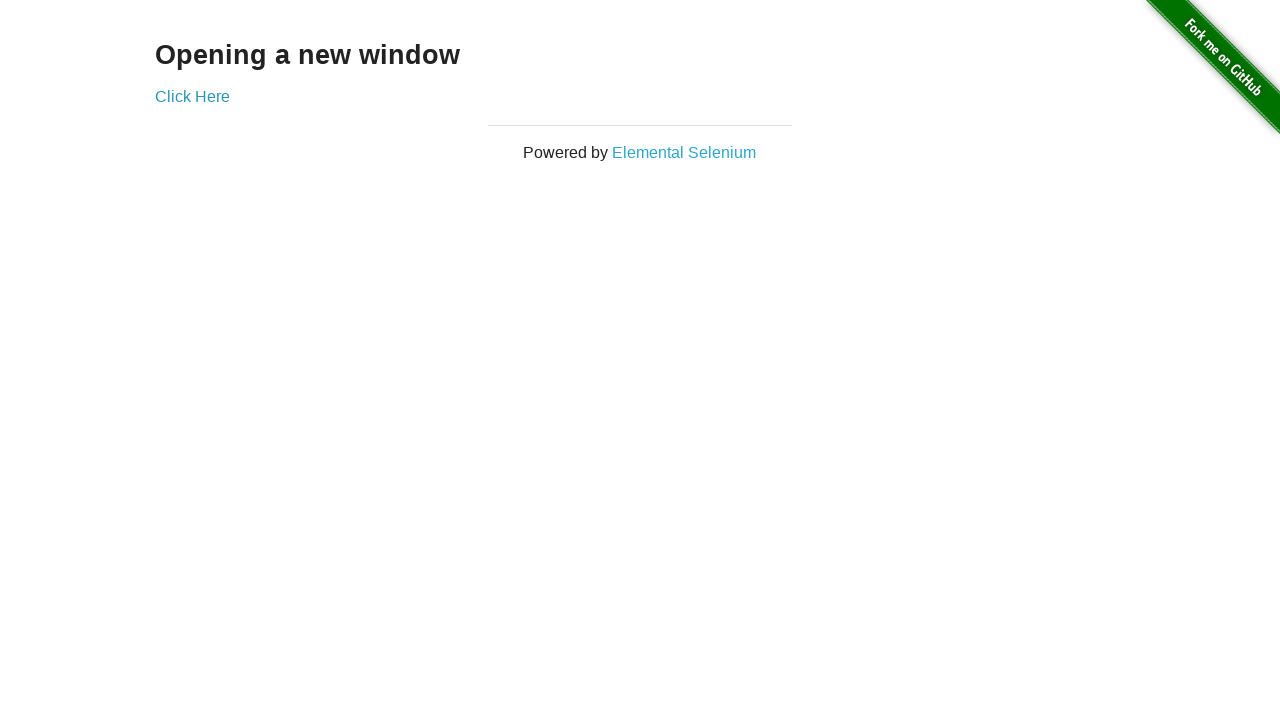